Tests the DemoQA text box form by navigating to the Elements section, filling in full name, email, current address, and permanent address fields, then submitting the form.

Starting URL: https://demoqa.com/

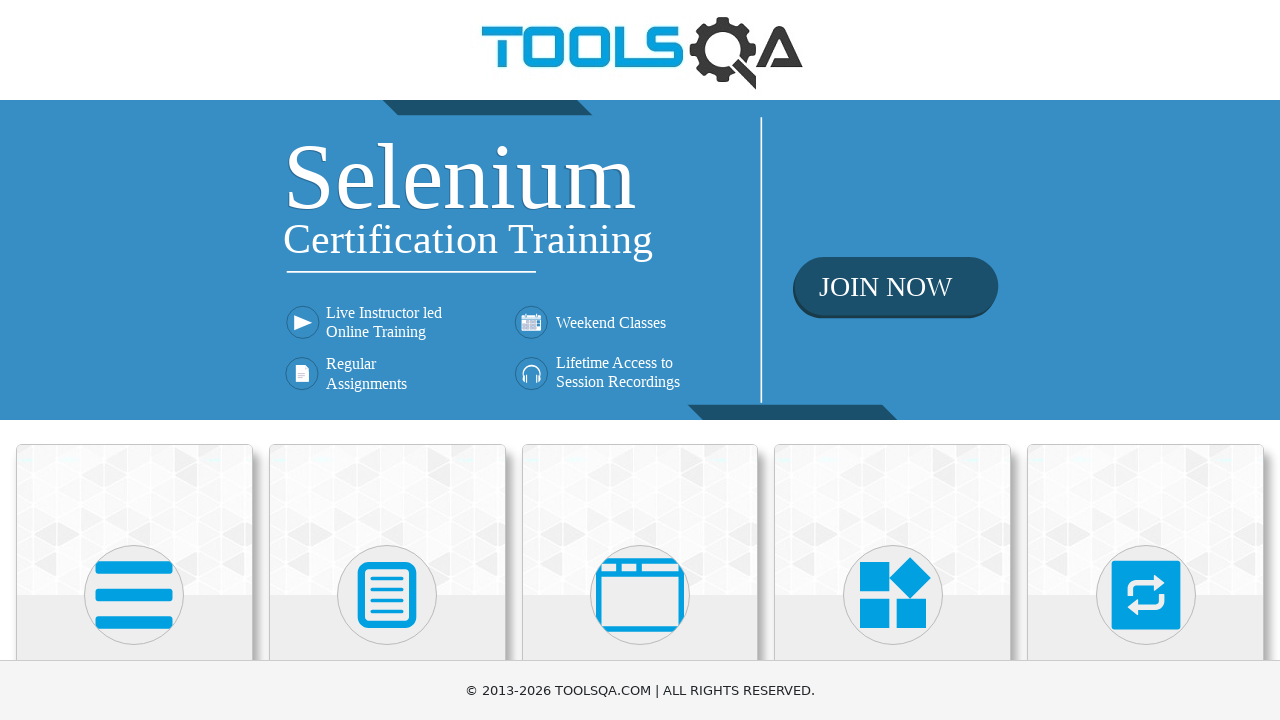

Clicked Elements card (first SVG element) at (134, 595) on svg >> nth=0
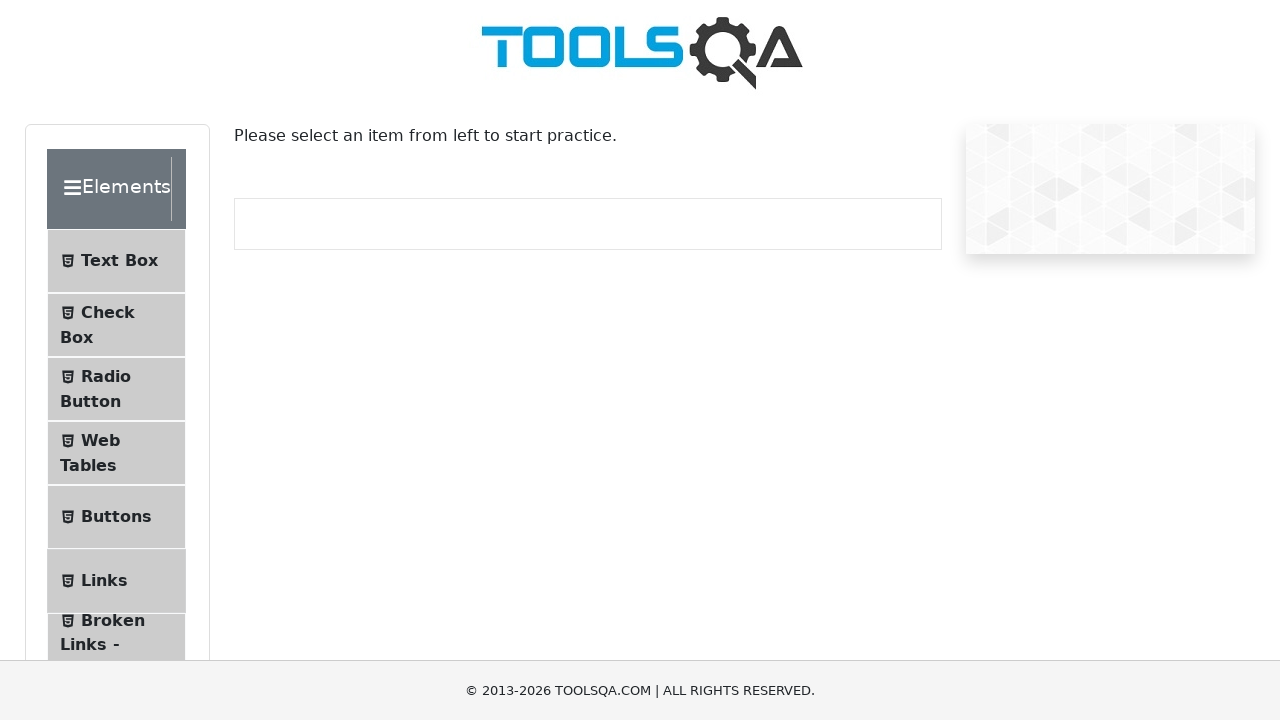

Clicked Text Box menu item at (119, 261) on internal:text="Text Box"i
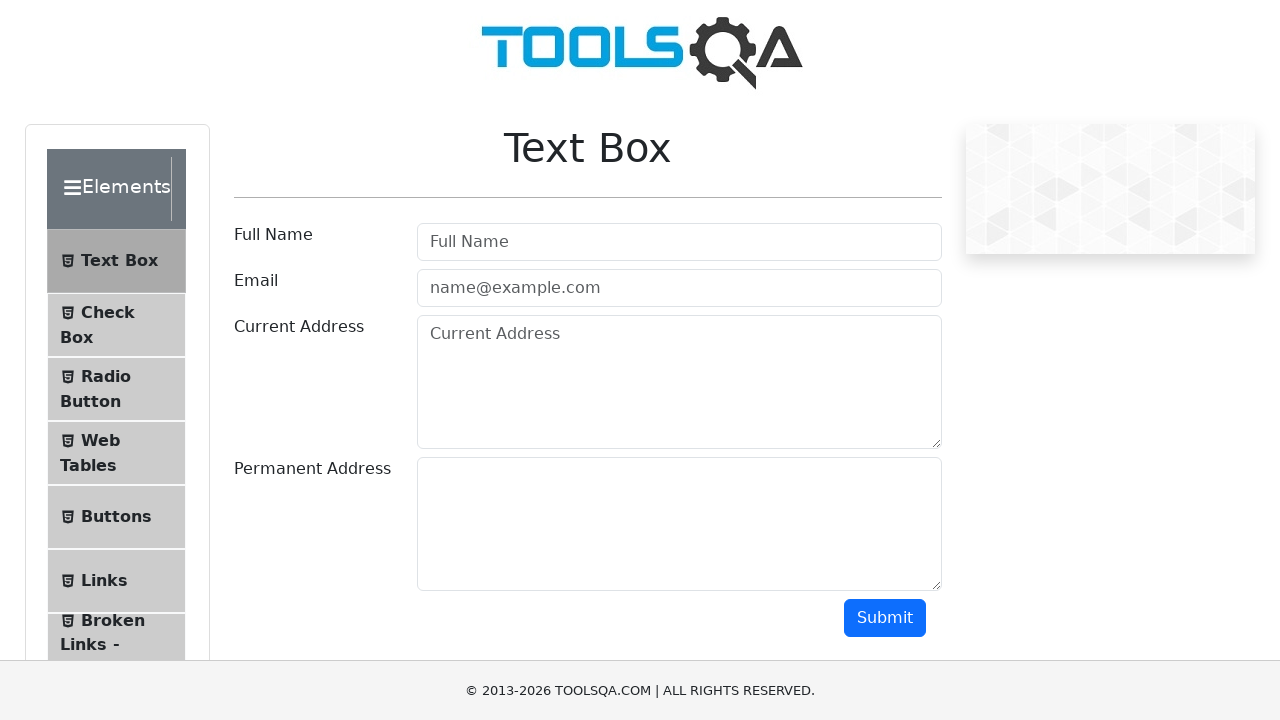

Clicked Full Name field at (679, 242) on internal:role=textbox[name="Full Name"i]
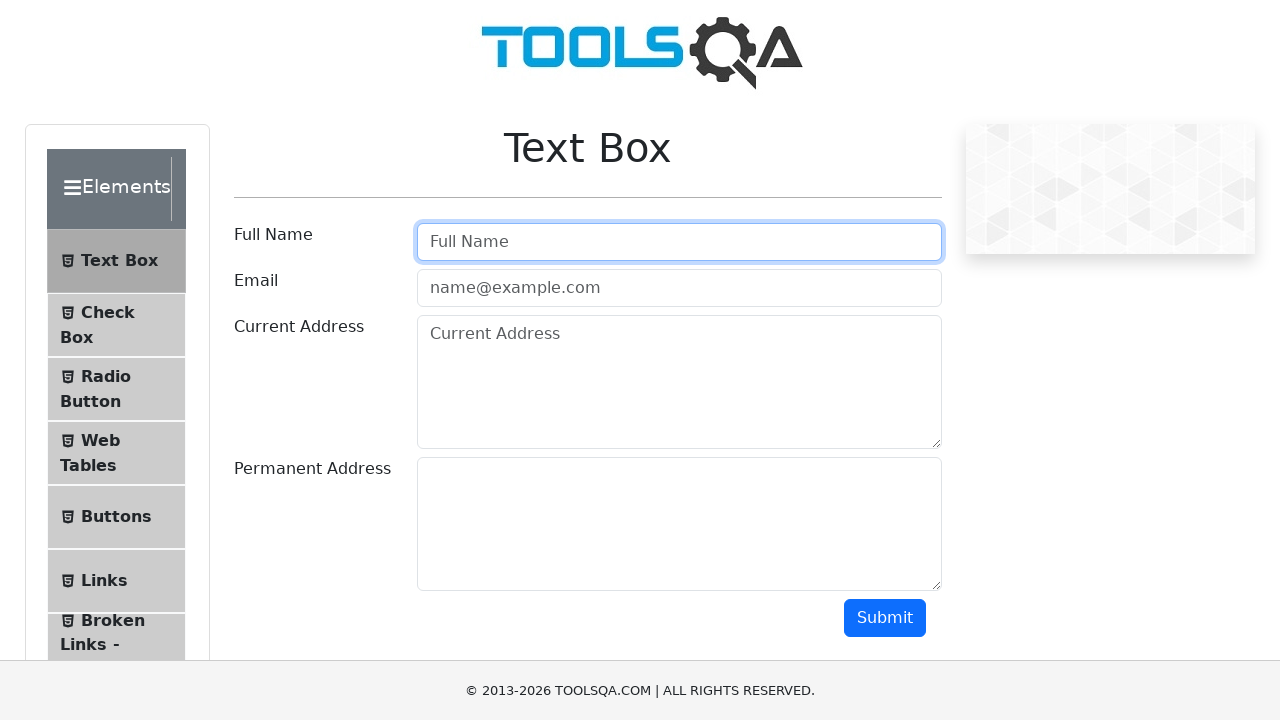

Filled Full Name field with 'Jorge' on internal:role=textbox[name="Full Name"i]
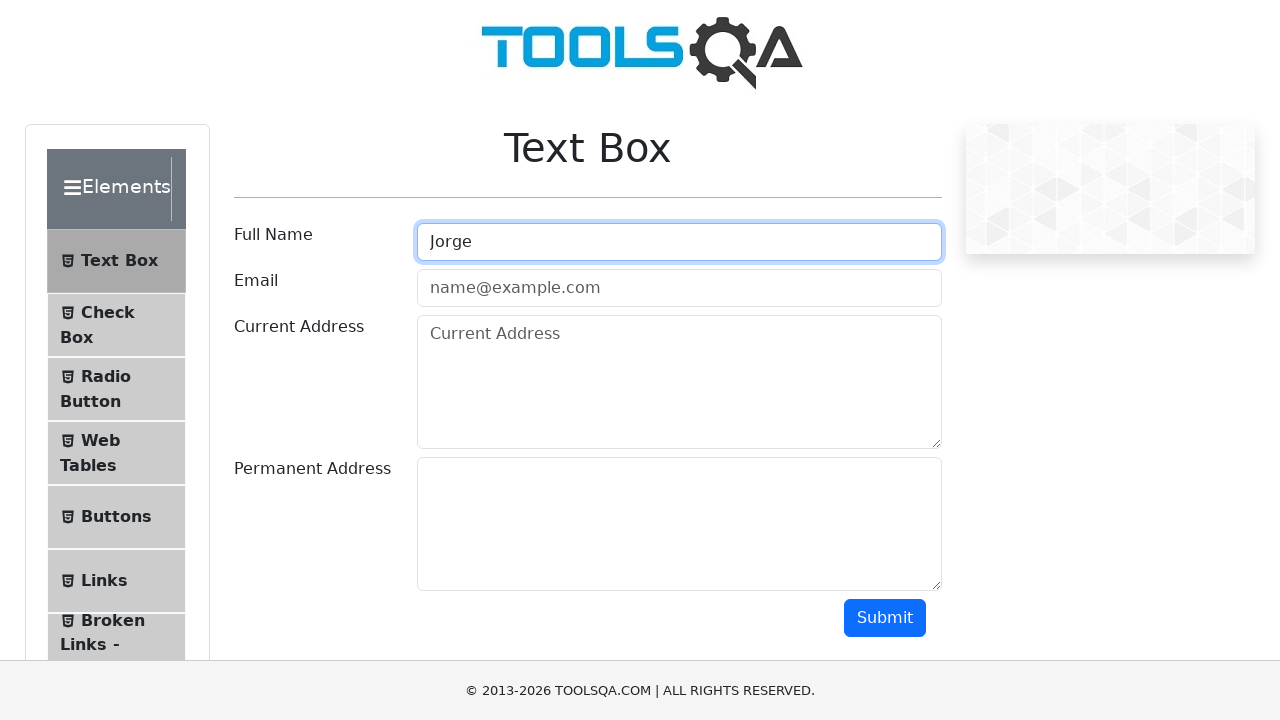

Clicked Email field at (679, 288) on internal:role=textbox[name="name@example.com"i]
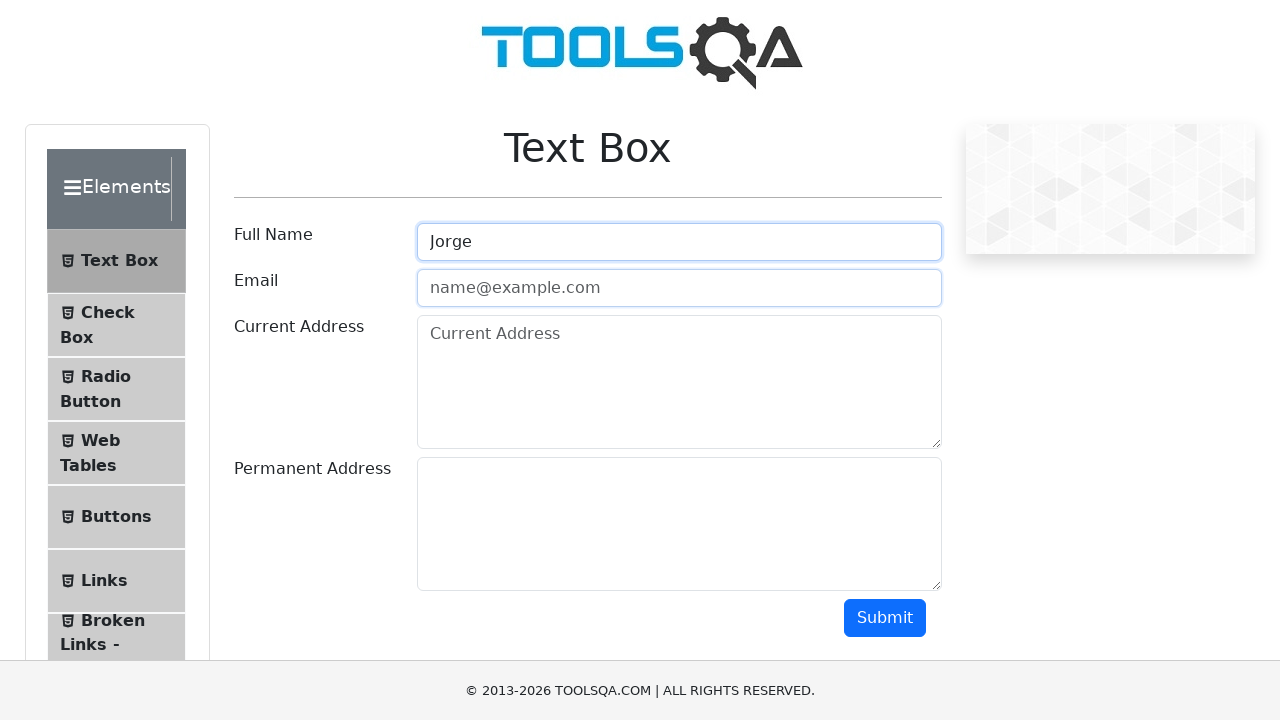

Filled Email field with 'jorge.navidad@example.com' on internal:role=textbox[name="name@example.com"i]
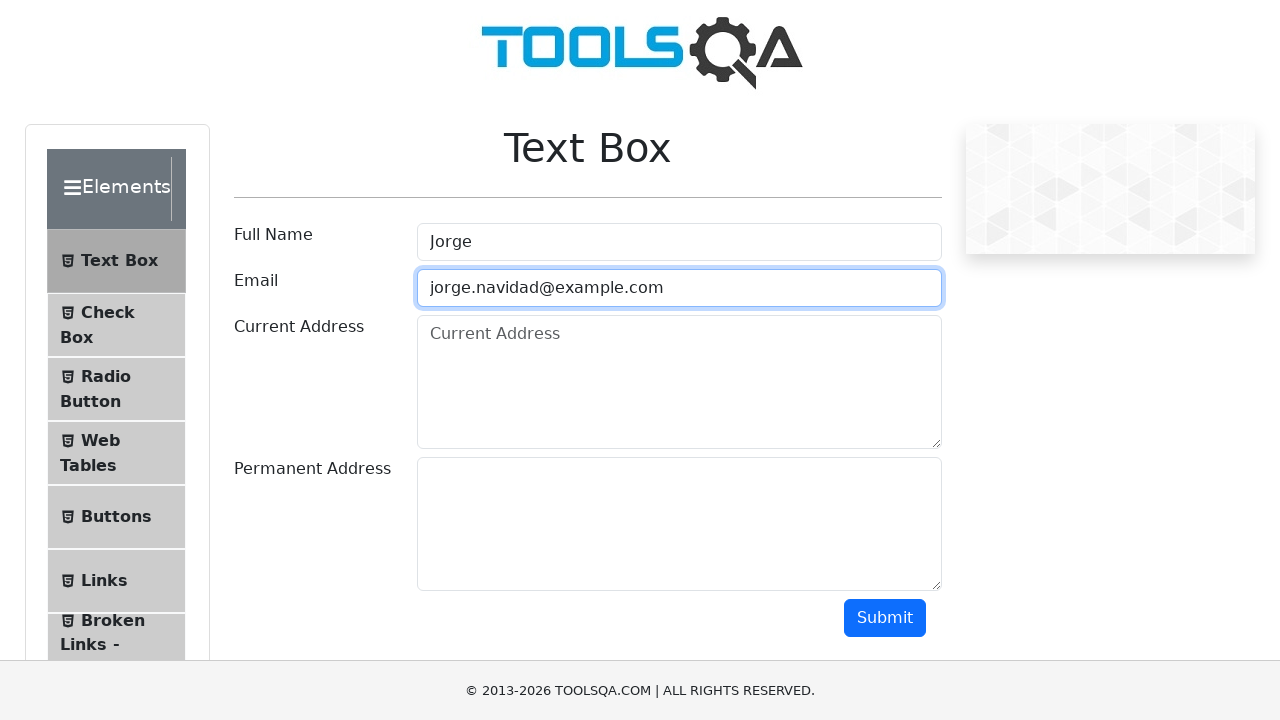

Filled Current Address field with 'mi casa' on internal:role=textbox[name="Current Address"i]
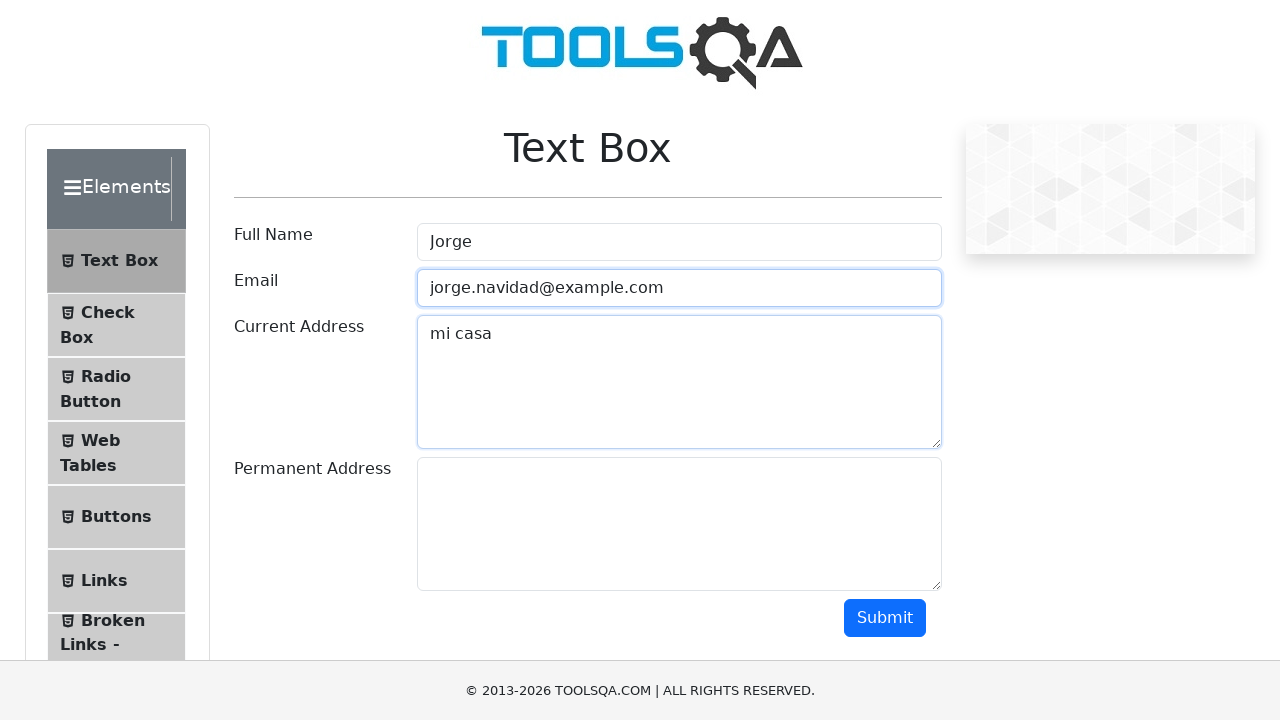

Clicked Permanent Address field at (679, 524) on #permanentAddress
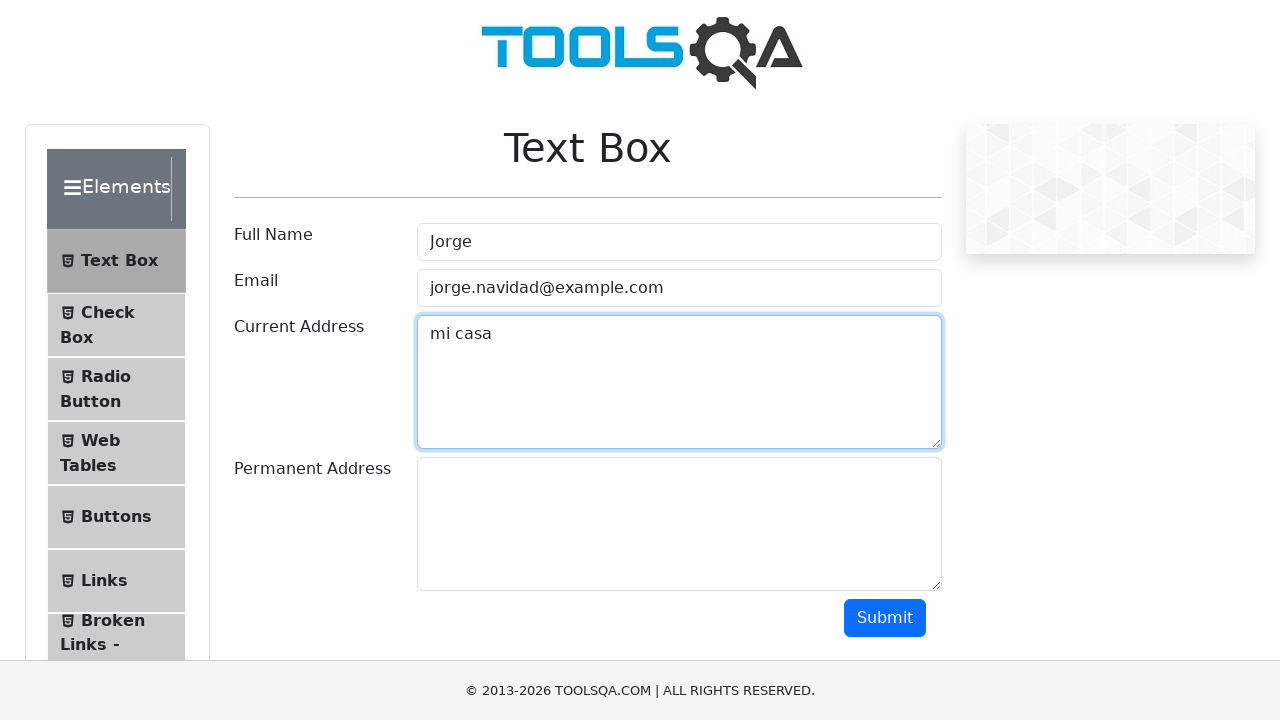

Filled Permanent Address field with 'tambien' on #permanentAddress
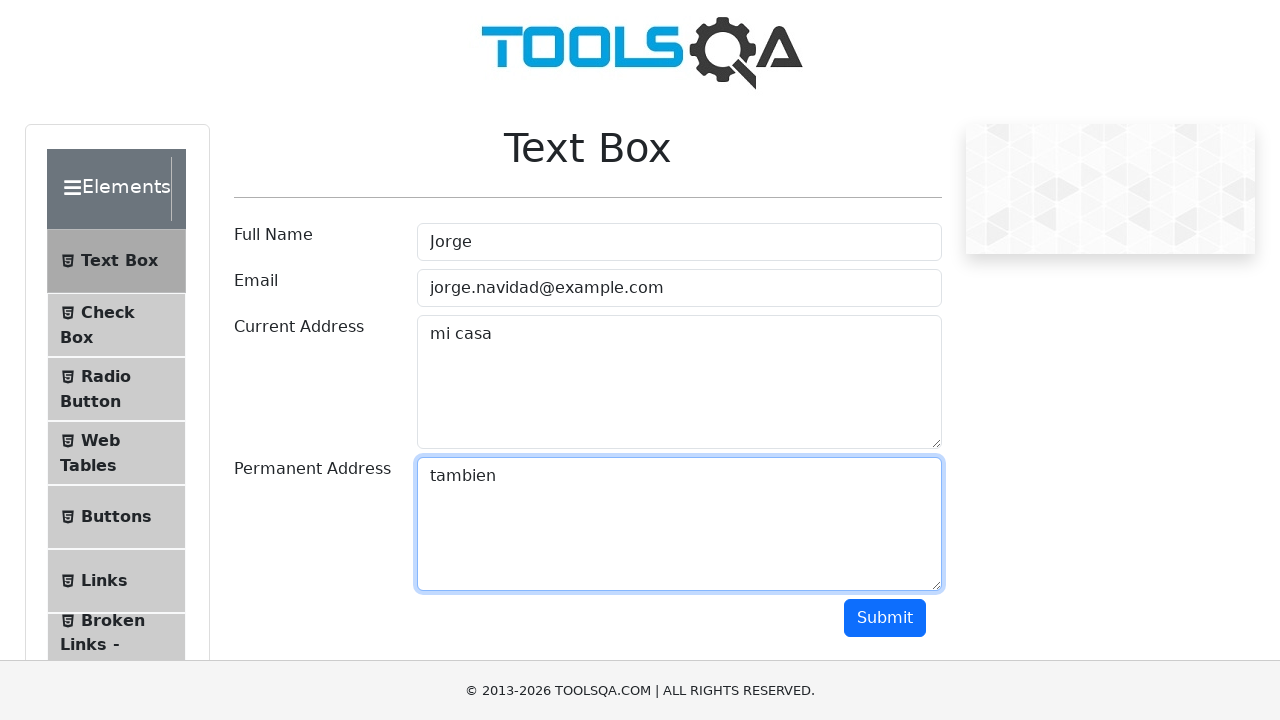

Clicked Submit button to submit the form at (885, 618) on internal:role=button[name="Submit"i]
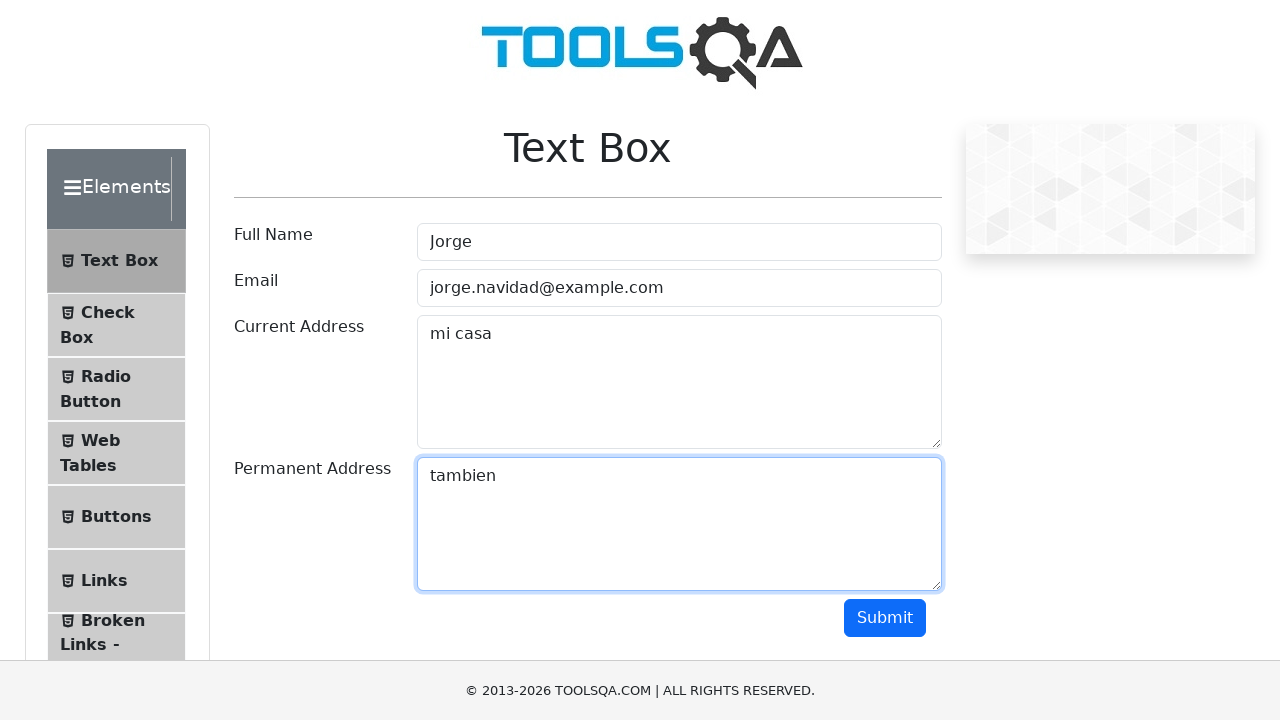

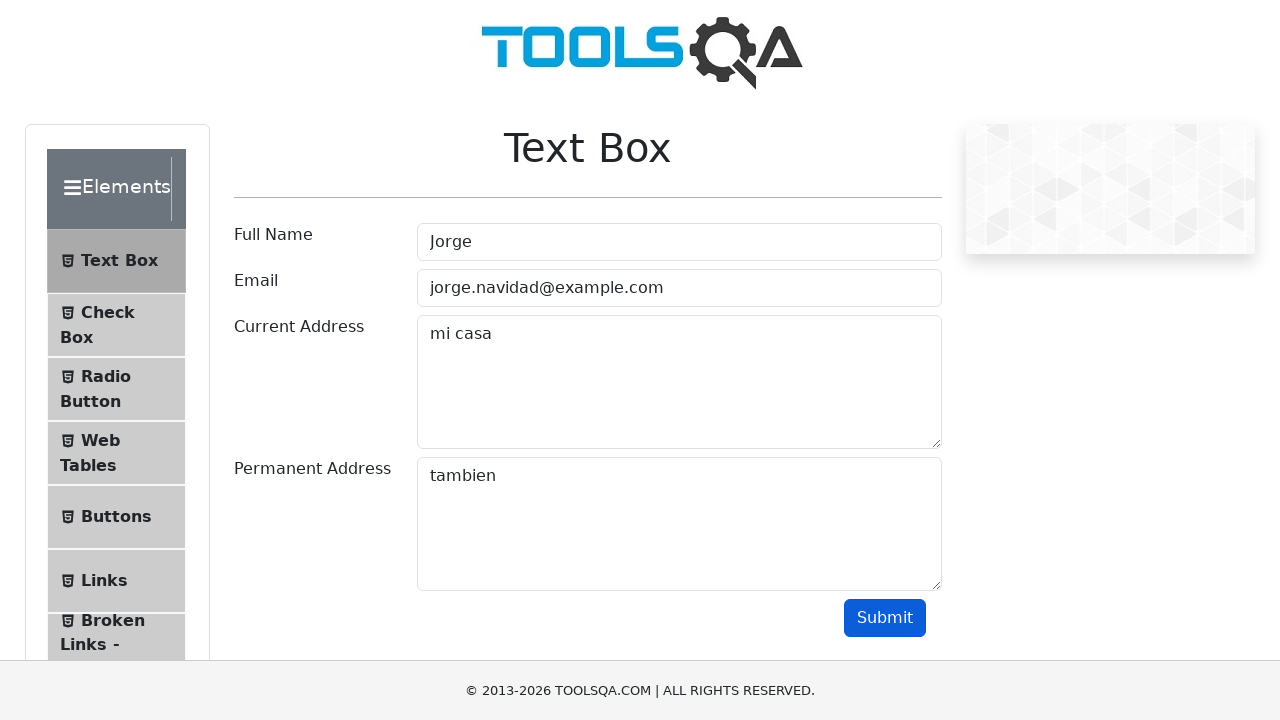